Creates a new paste on Pastebin by filling in text content, selecting expiration time, and providing a paste name

Starting URL: https://pastebin.com/

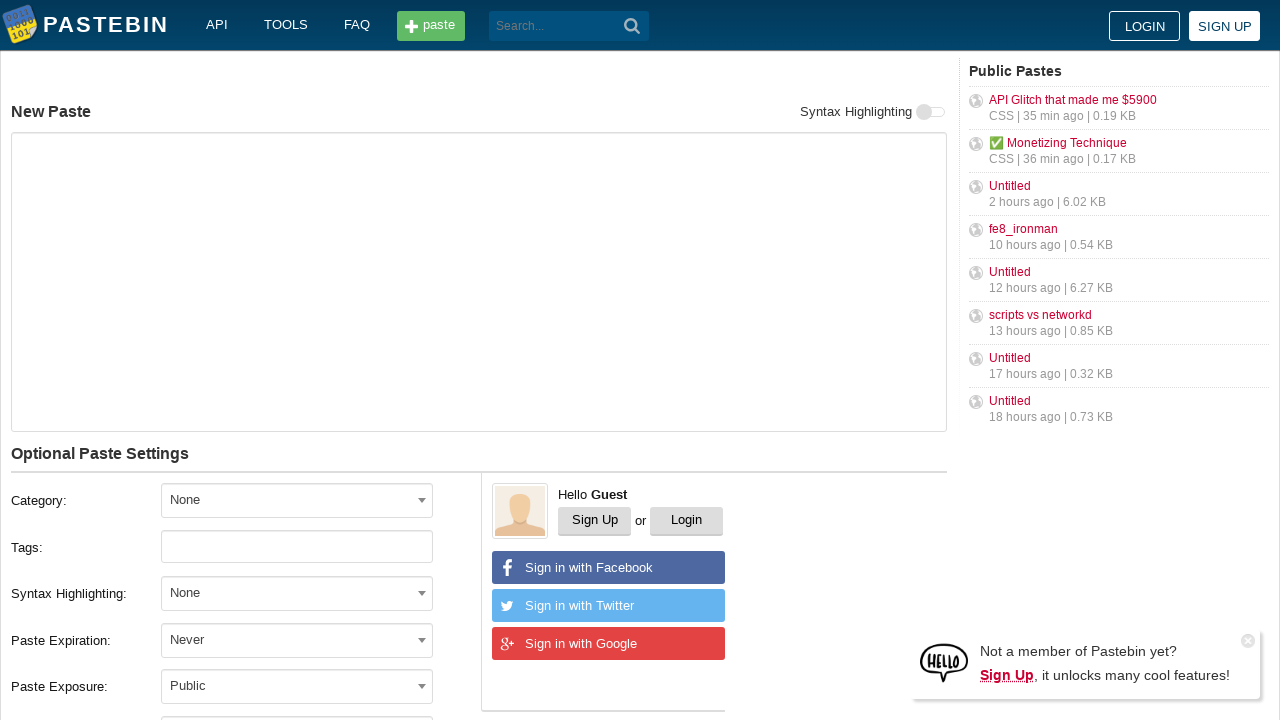

Filled text area with 'Hello from WebDriver' on #postform-text
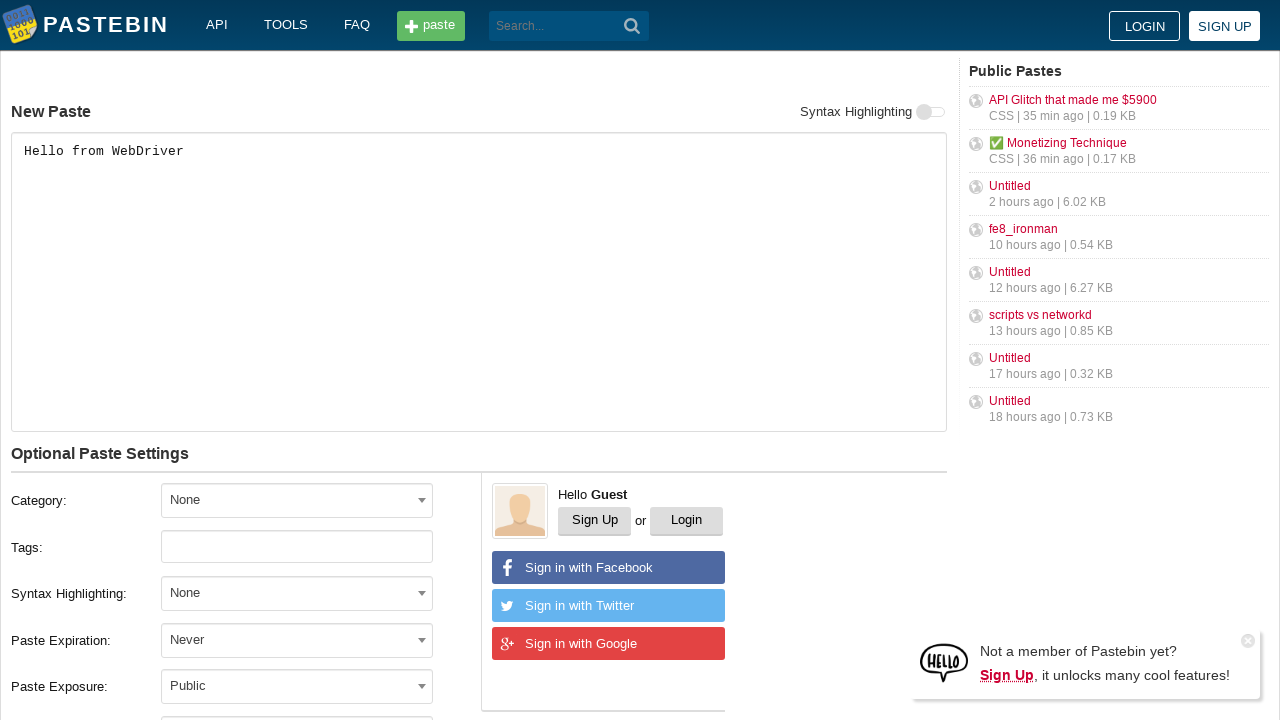

Clicked expiration time dropdown at (297, 640) on #select2-postform-expiration-container
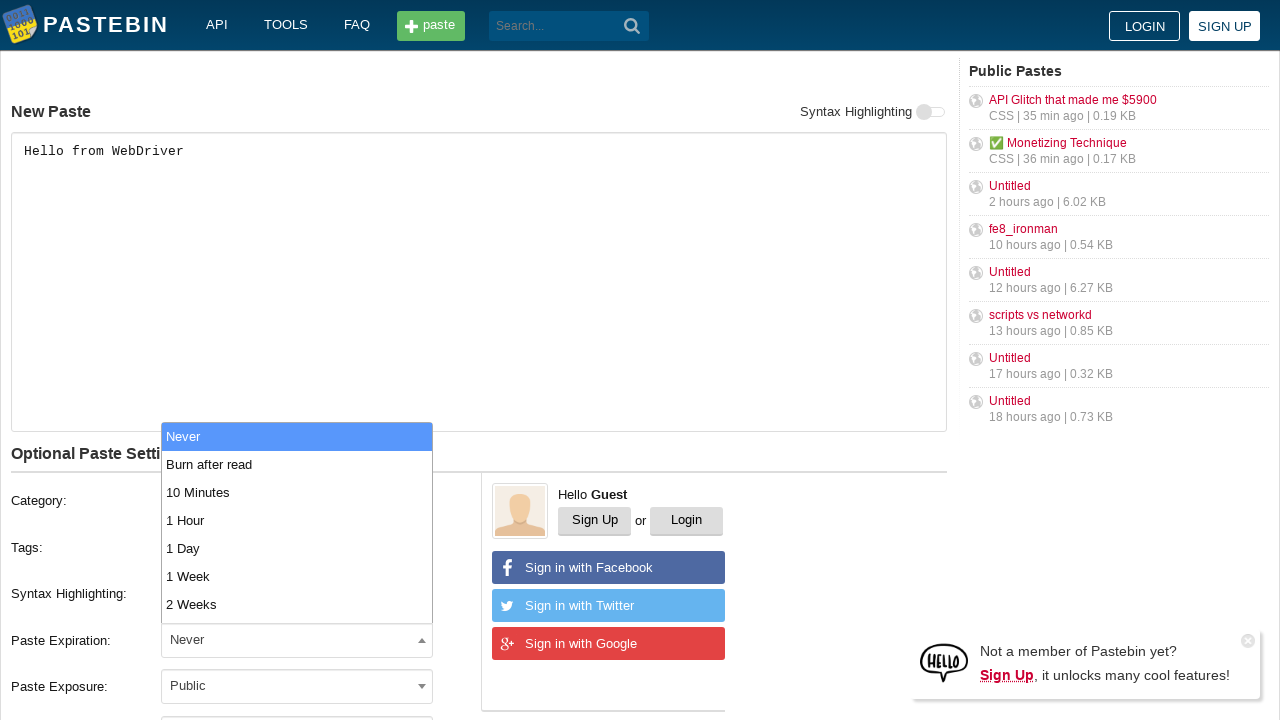

Selected '10 Minutes' expiration option at (297, 492) on xpath=//li[contains(@class, 'select2-results__option') and text()='10 Minutes']
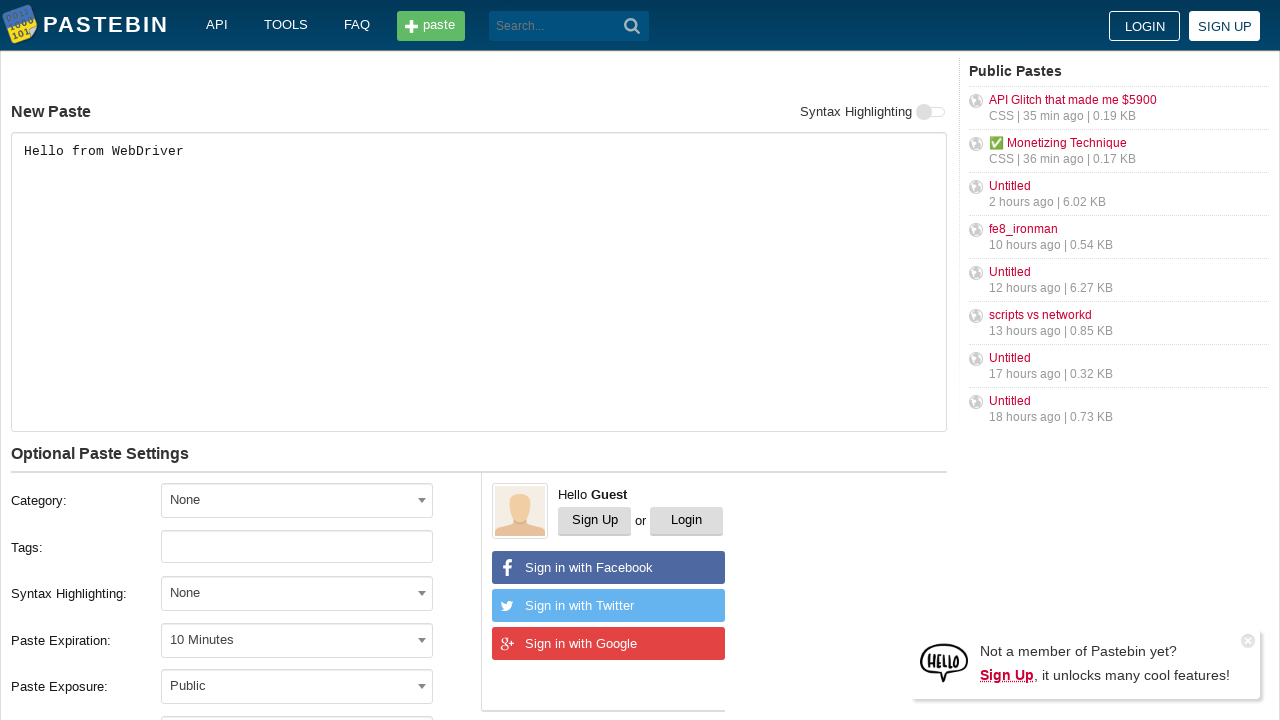

Filled paste name field with 'helloweb' on #postform-name
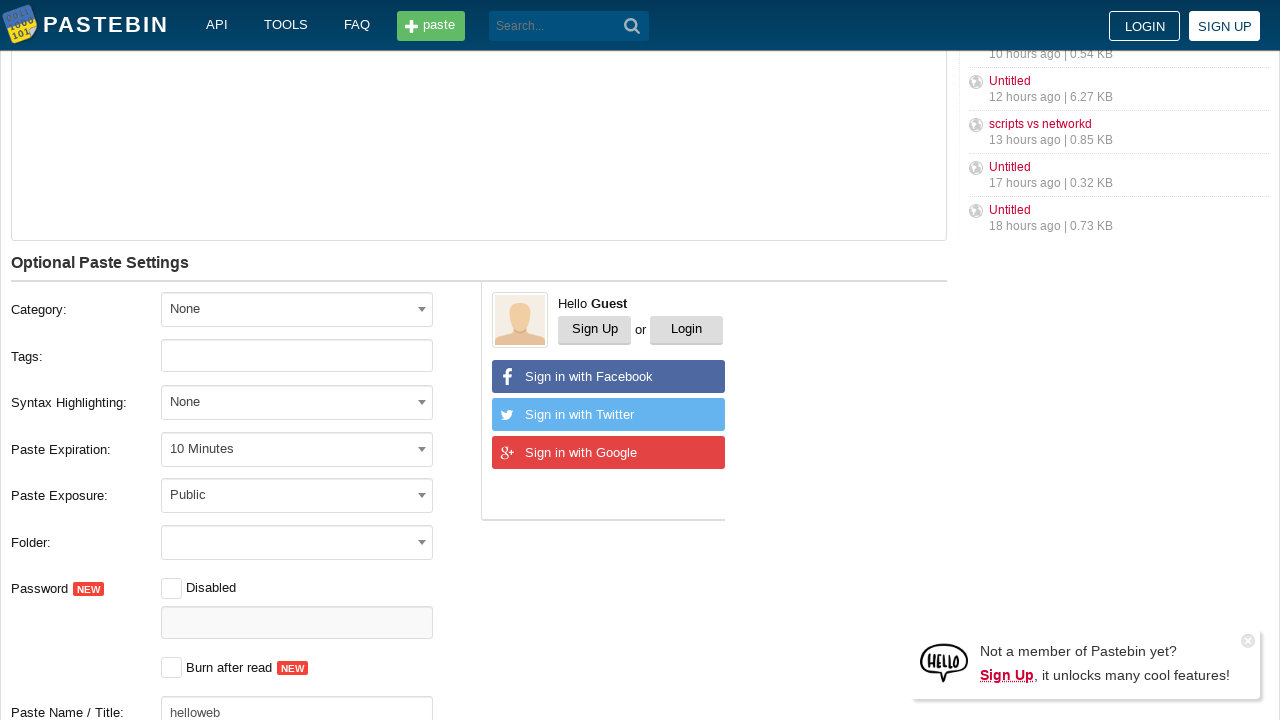

Clicked 'Create New Paste' button to submit at (240, 400) on xpath=//button[text()='Create New Paste']
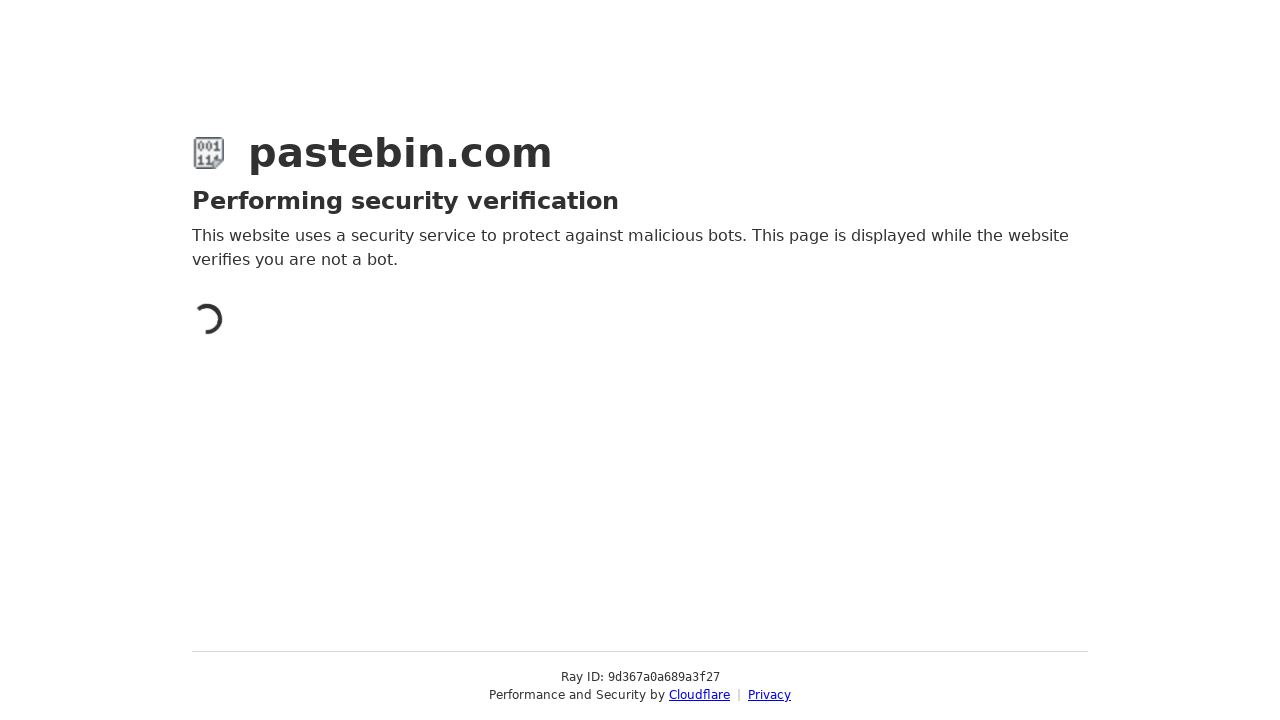

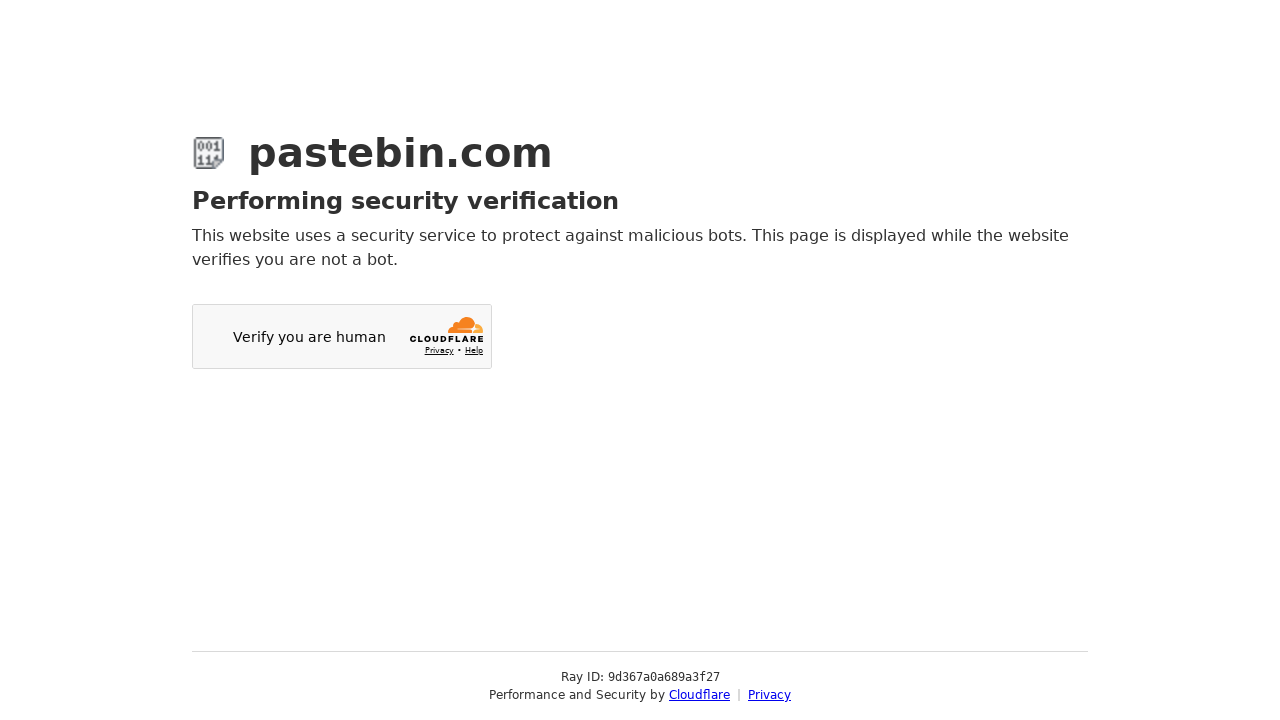